Tests drag and drop functionality by dragging an element to a new position using offset coordinates

Starting URL: https://demoqa.com/droppable/

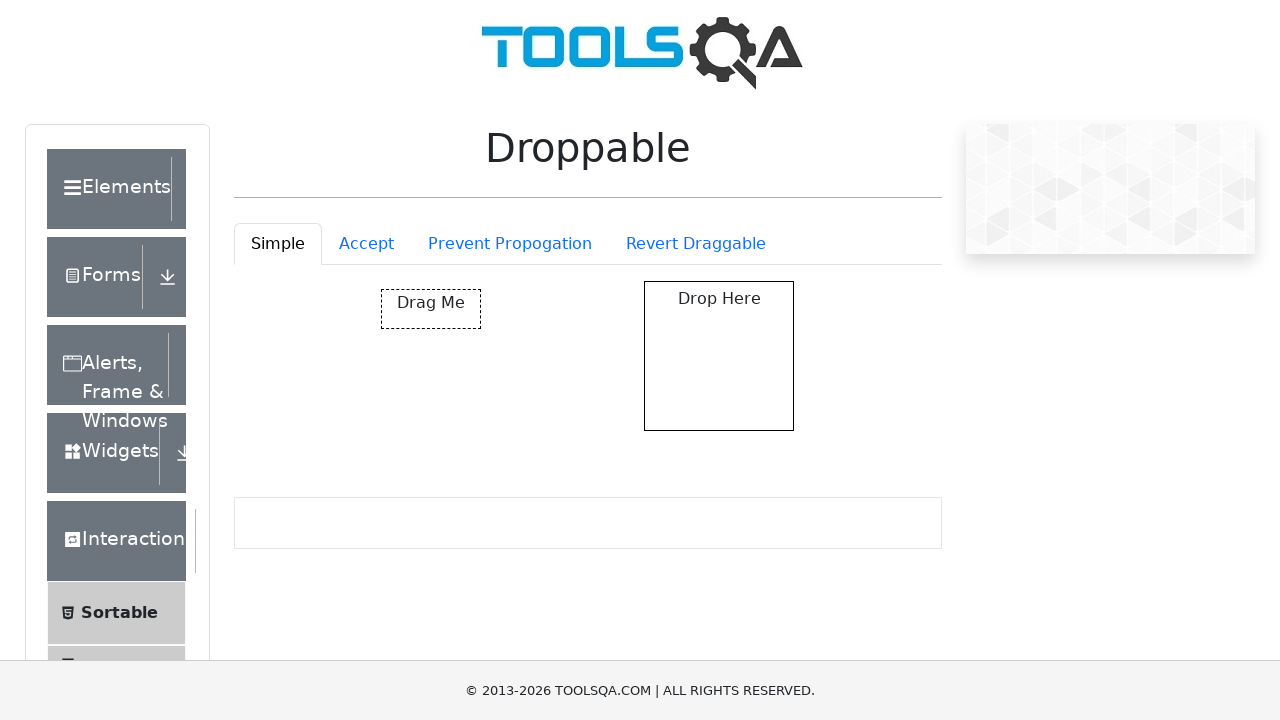

Located the draggable element
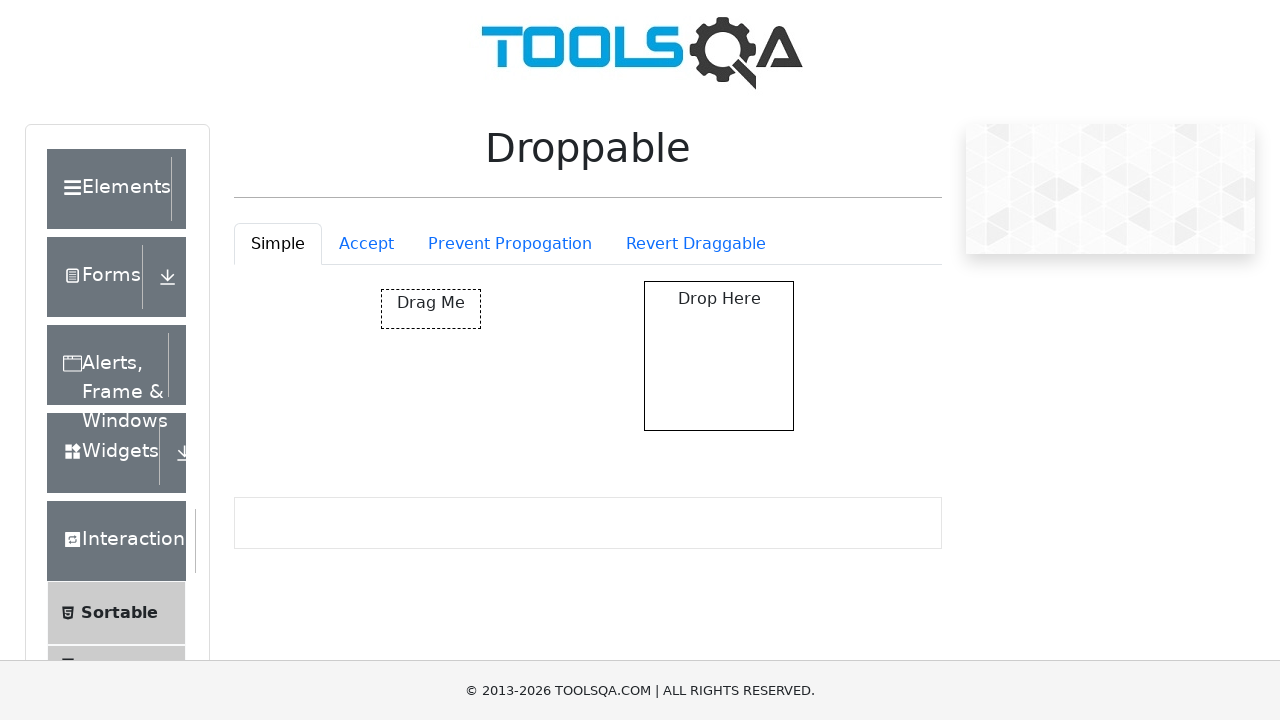

Dragged element to new position (200px right, 100px down) at (582, 390)
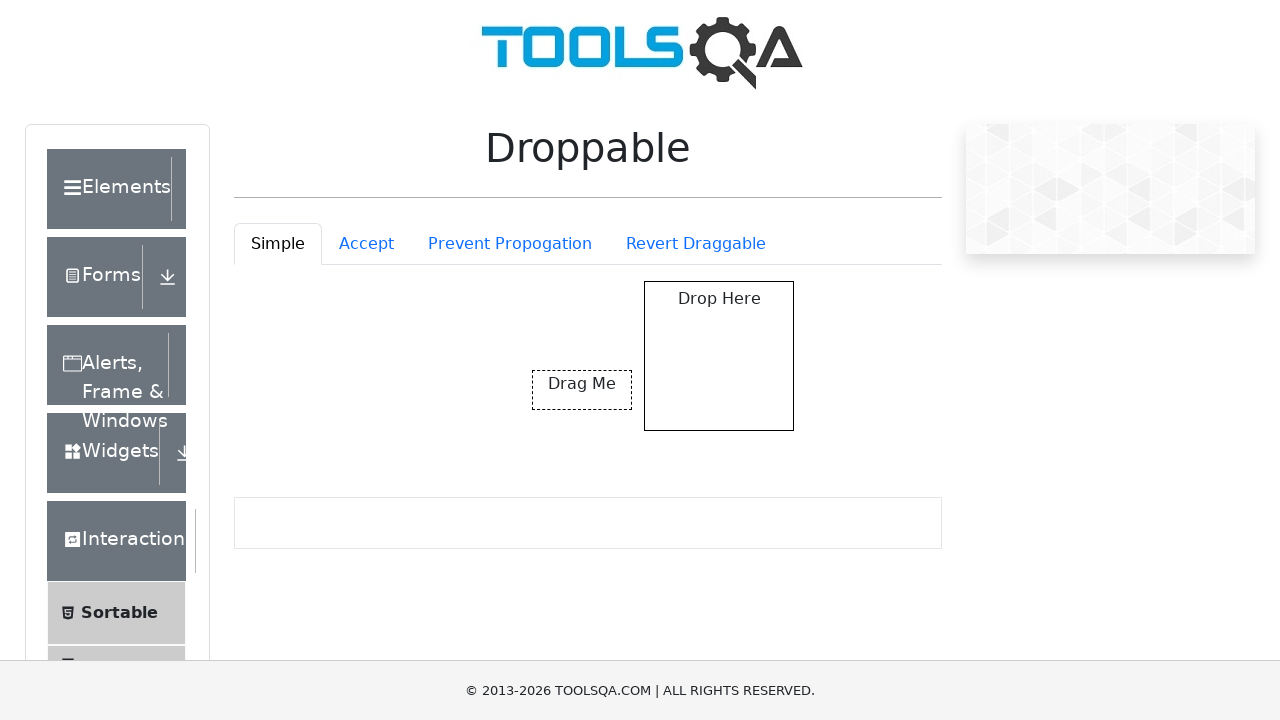

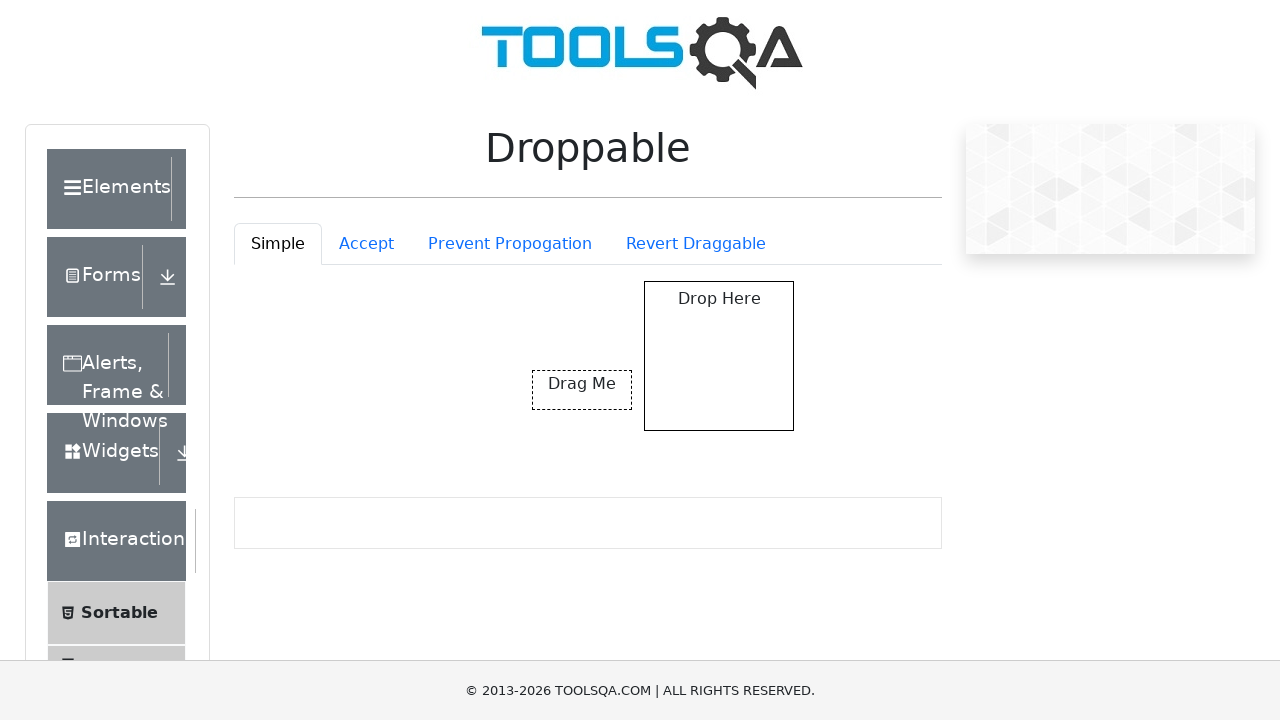